Tests e-commerce functionality by searching for products, adding them to cart, and applying a promo code during checkout

Starting URL: https://rahulshettyacademy.com/seleniumPractise/#/

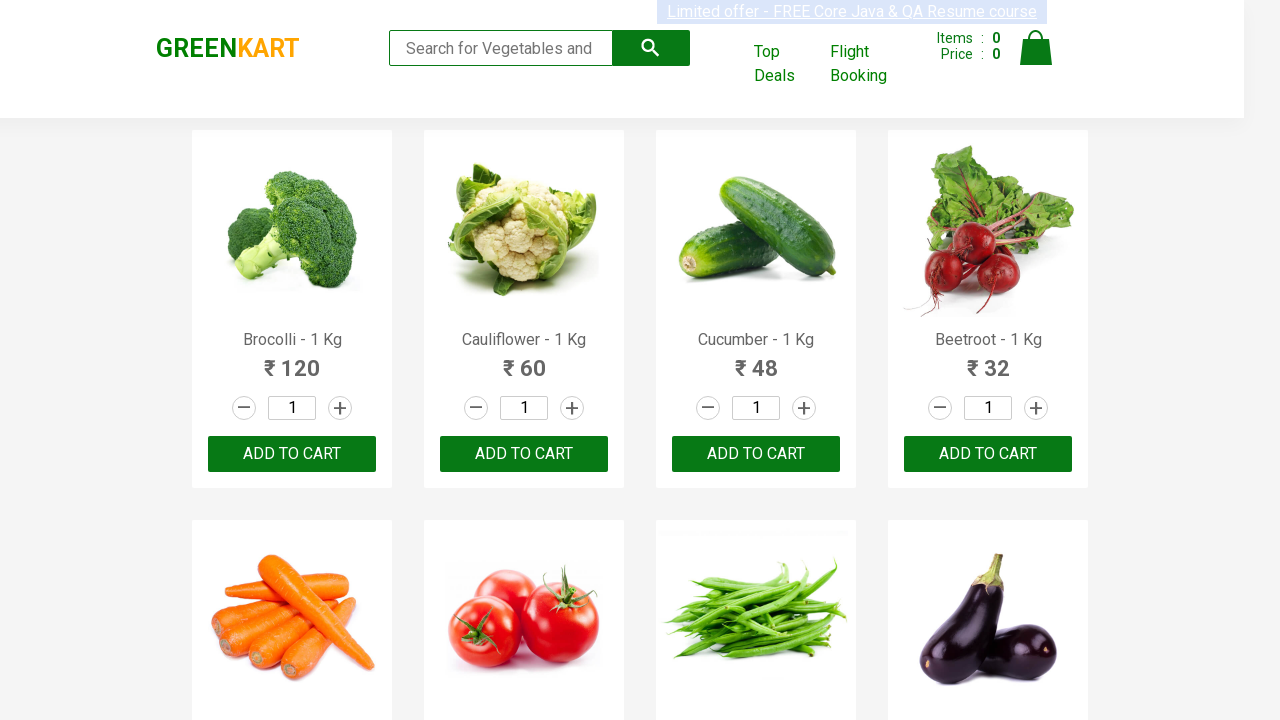

Filled search field with 'ber' to find products on input[type="search"]
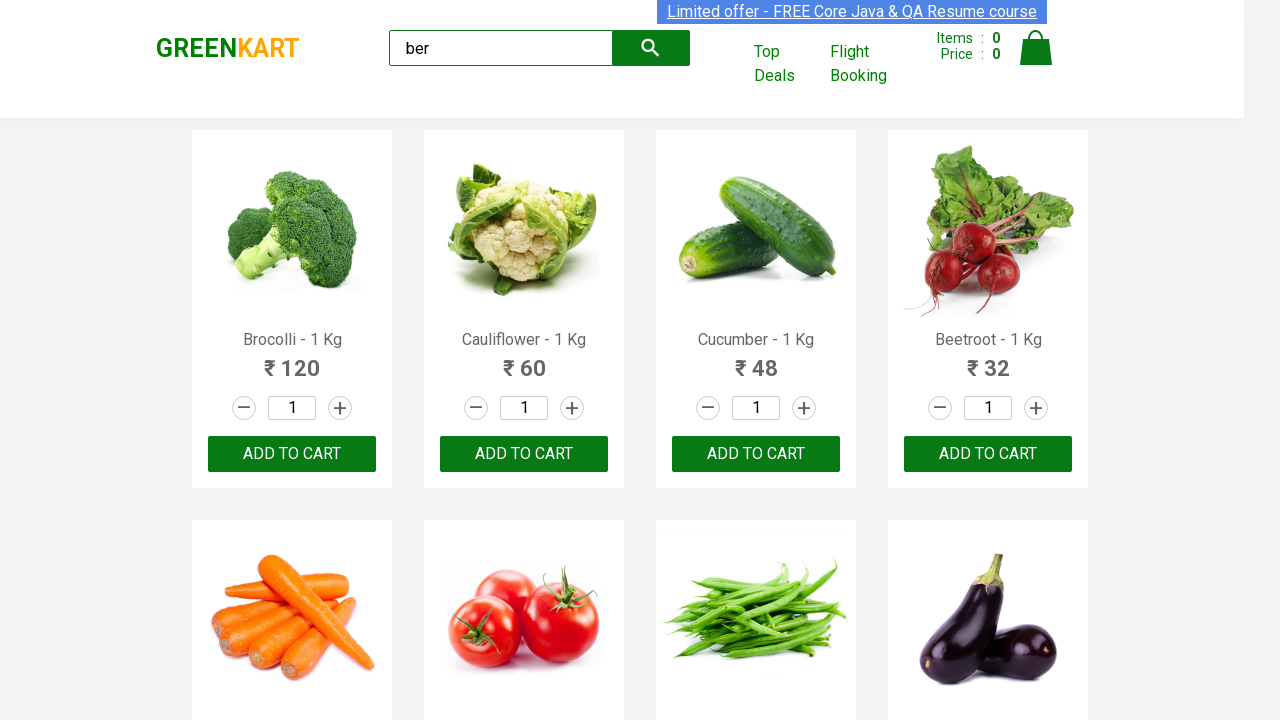

Waited 2 seconds for search results to load
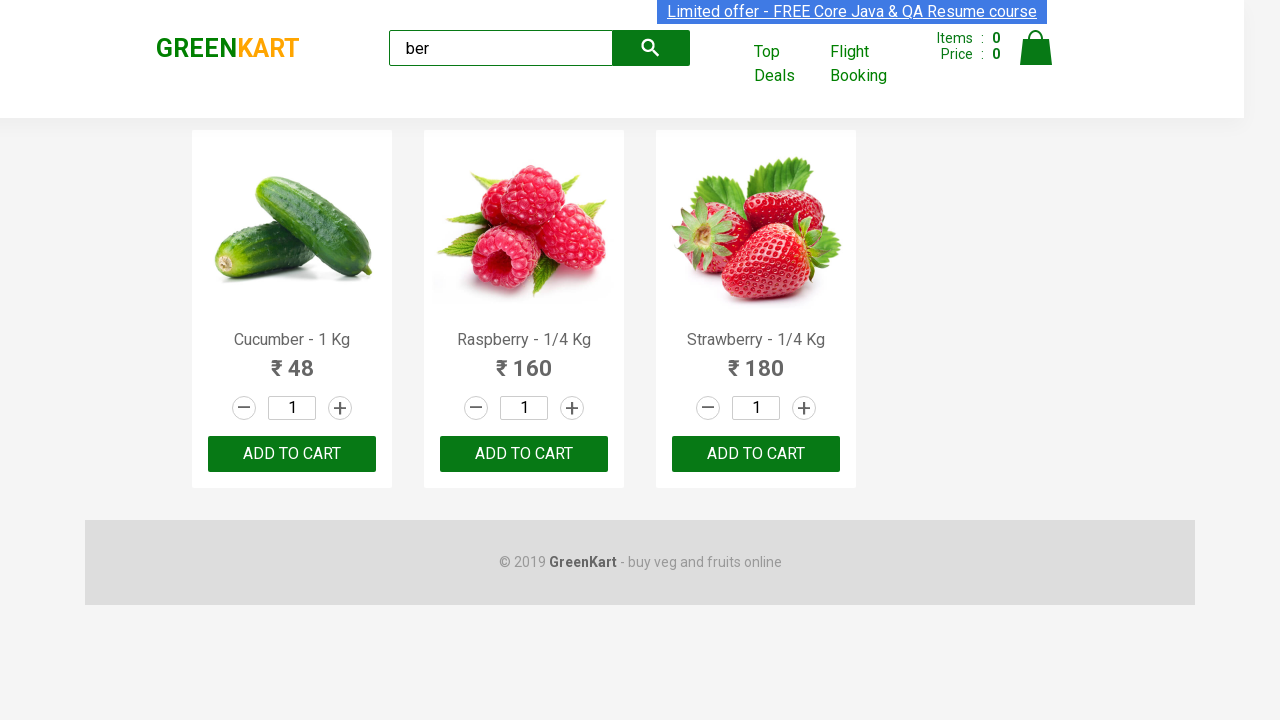

Clicked 'Add to Cart' button for a product at (292, 454) on xpath=//div[@class='product-action']/button >> nth=0
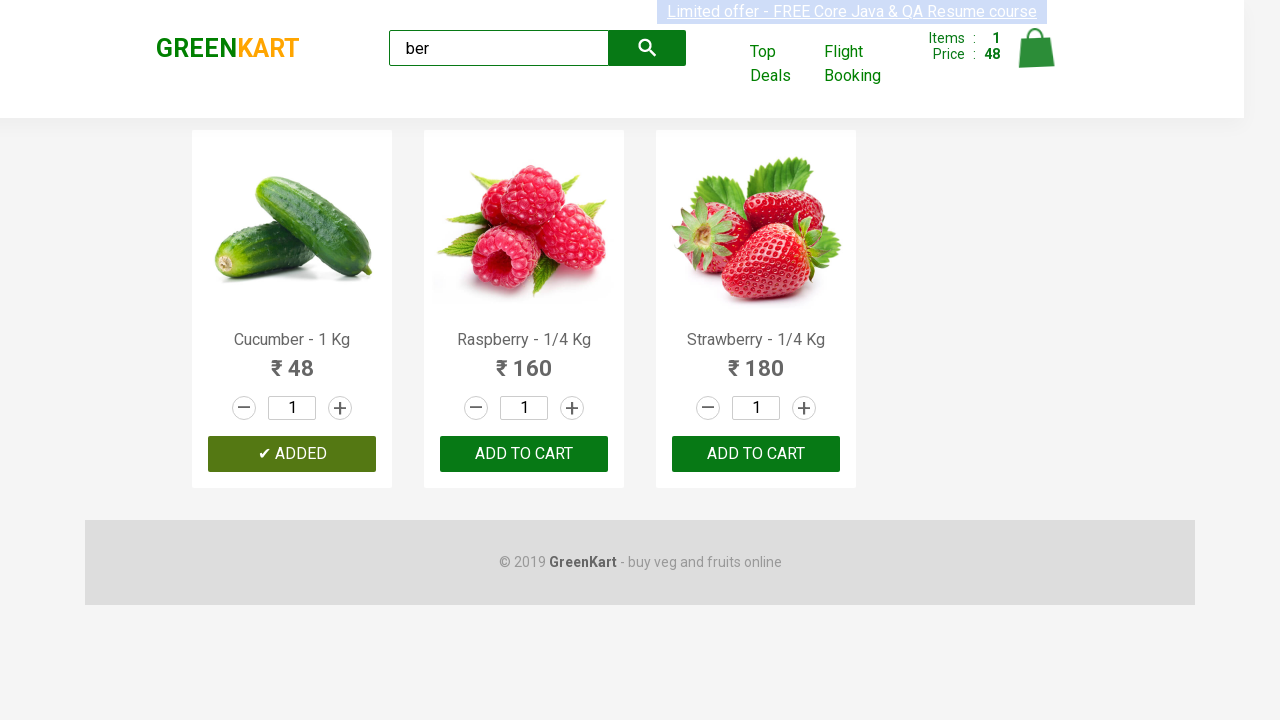

Clicked 'Add to Cart' button for a product at (524, 454) on xpath=//div[@class='product-action']/button >> nth=1
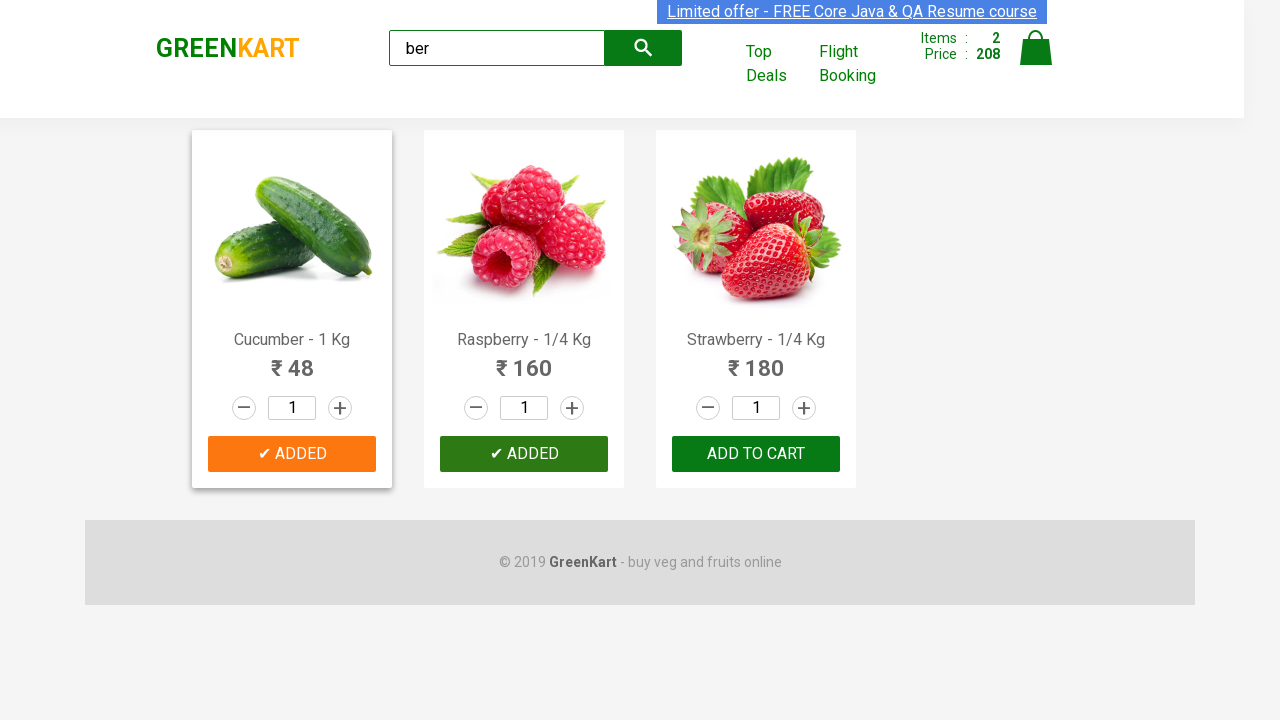

Clicked 'Add to Cart' button for a product at (756, 454) on xpath=//div[@class='product-action']/button >> nth=2
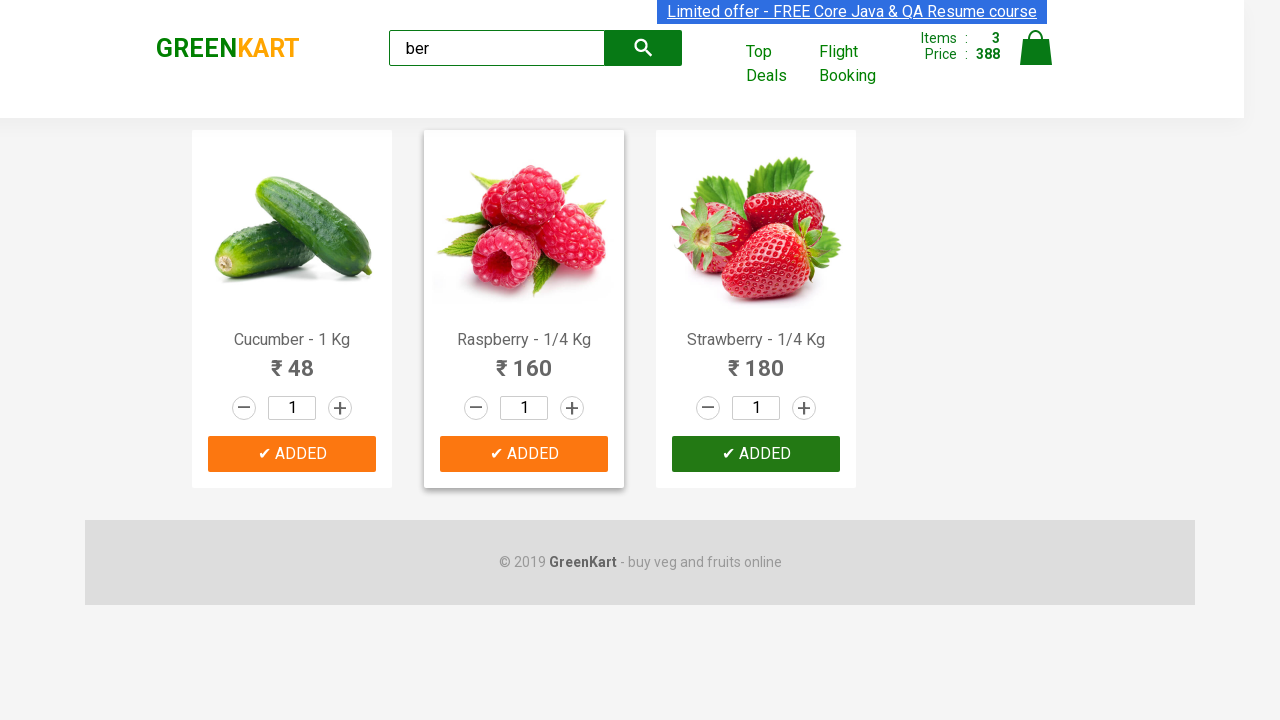

Clicked on cart icon to view shopping cart at (1036, 48) on img[alt='Cart']
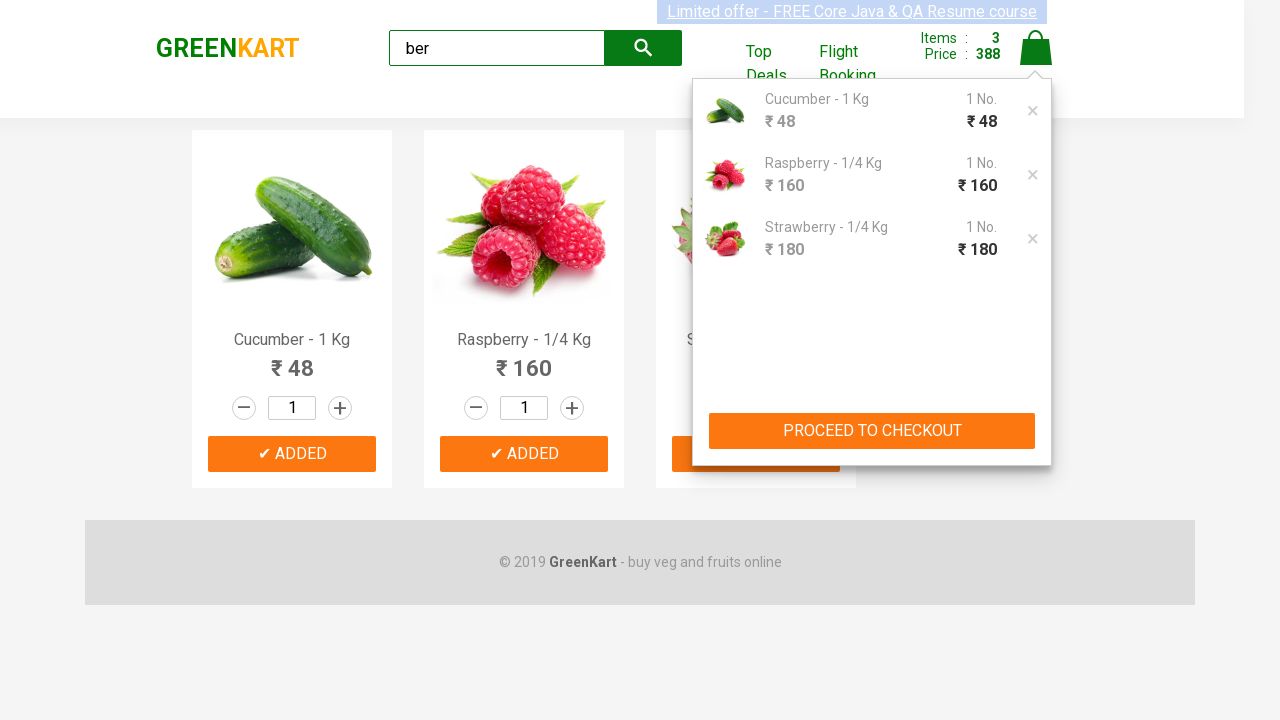

Clicked 'PROCEED TO CHECKOUT' button at (872, 431) on xpath=//button[text()='PROCEED TO CHECKOUT']
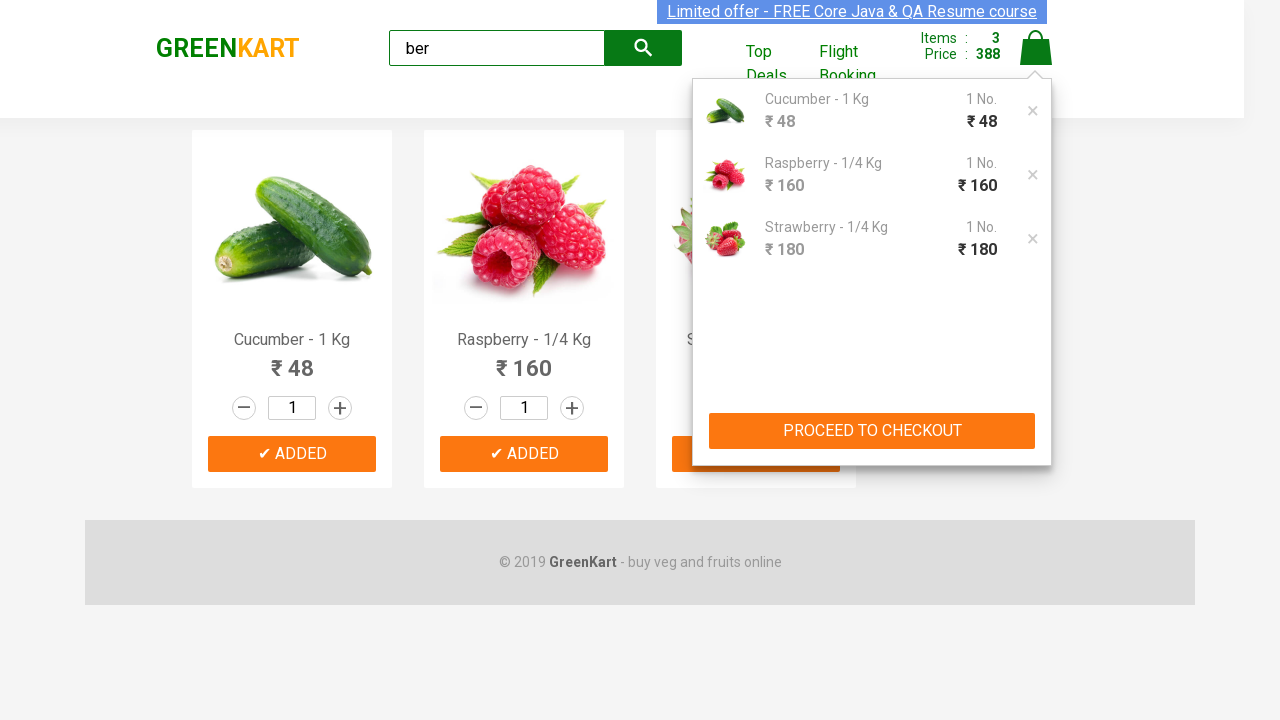

Promo code input field appeared on checkout page
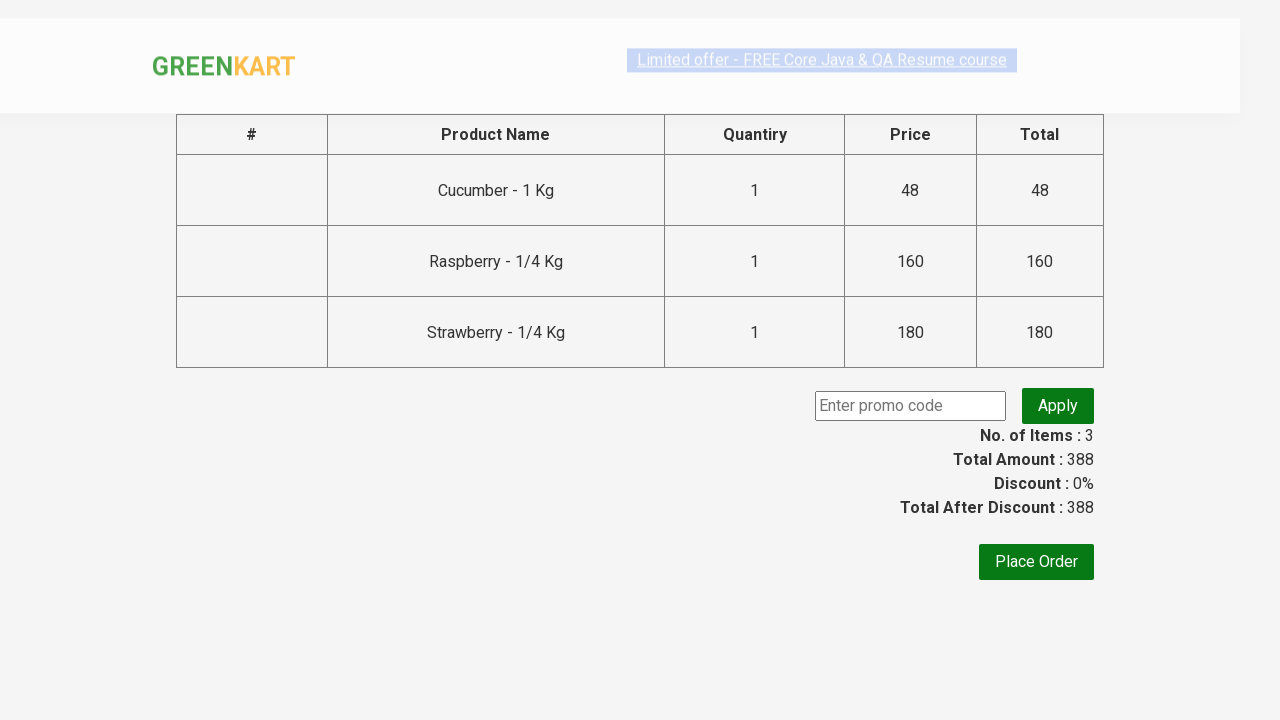

Entered promo code 'rahulshettyacademy' on .promoCode
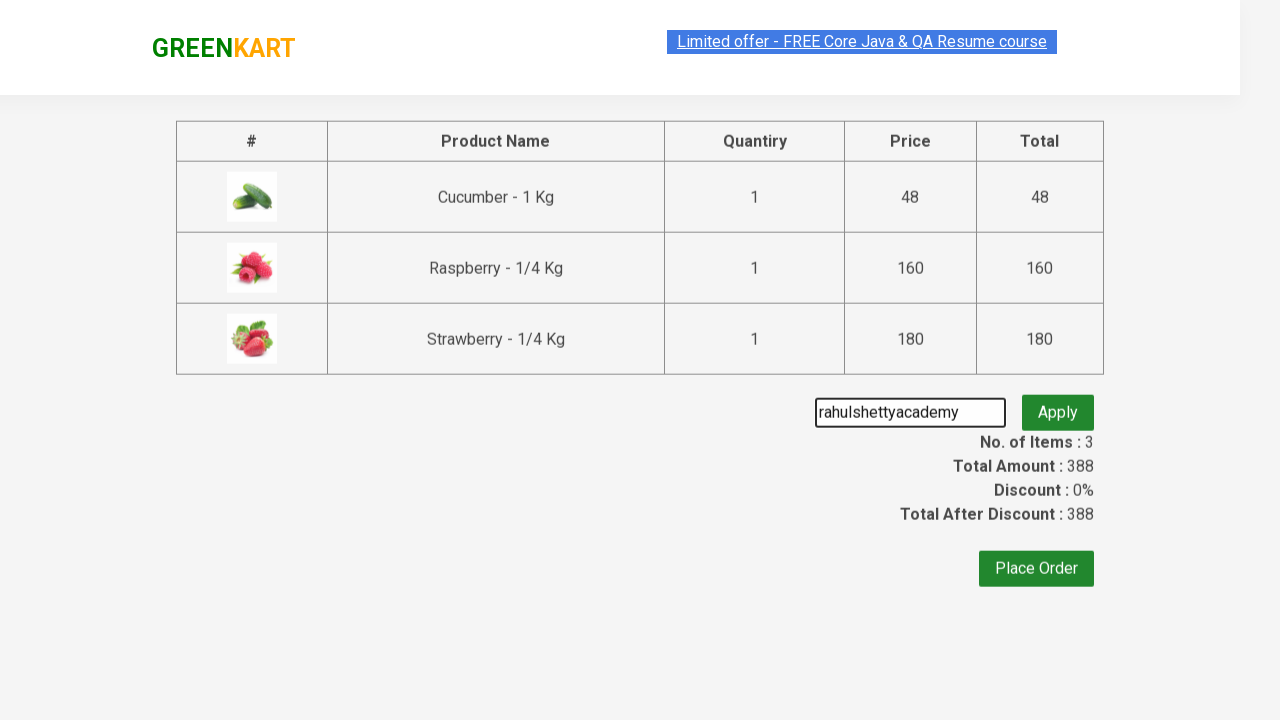

Clicked button to apply promo code at (1058, 406) on .promoBtn
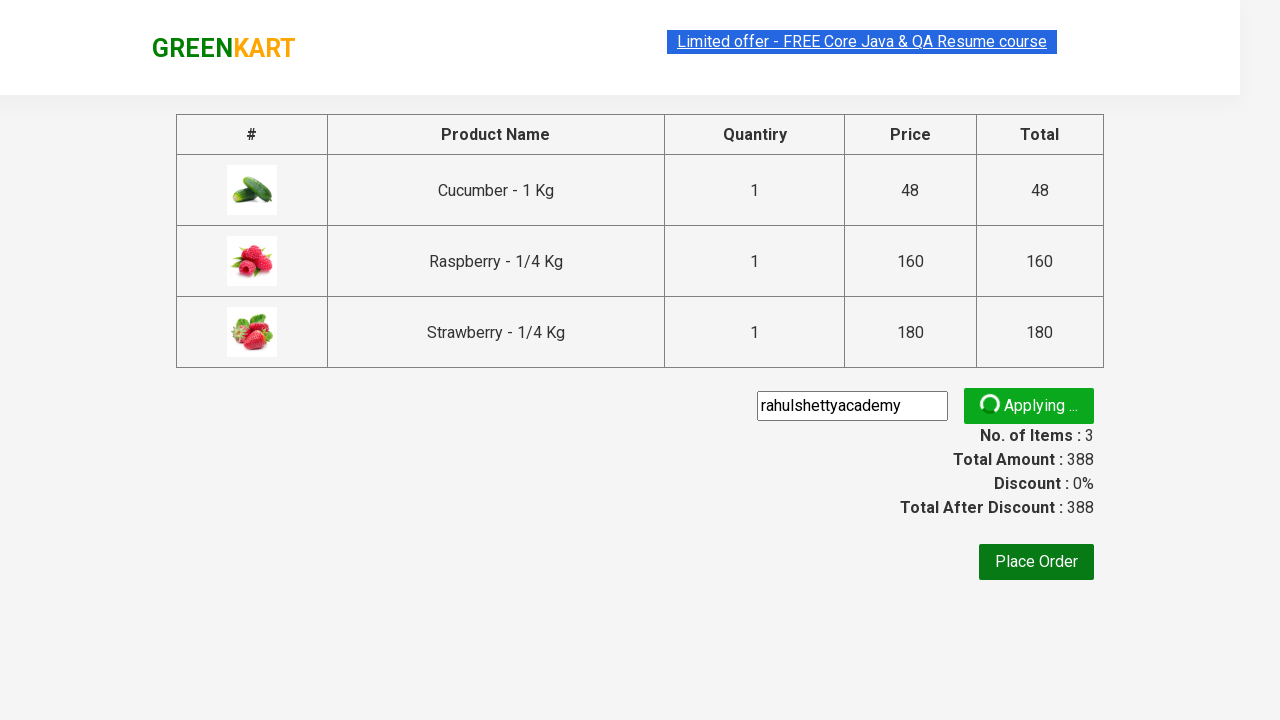

Promo code confirmation message appeared
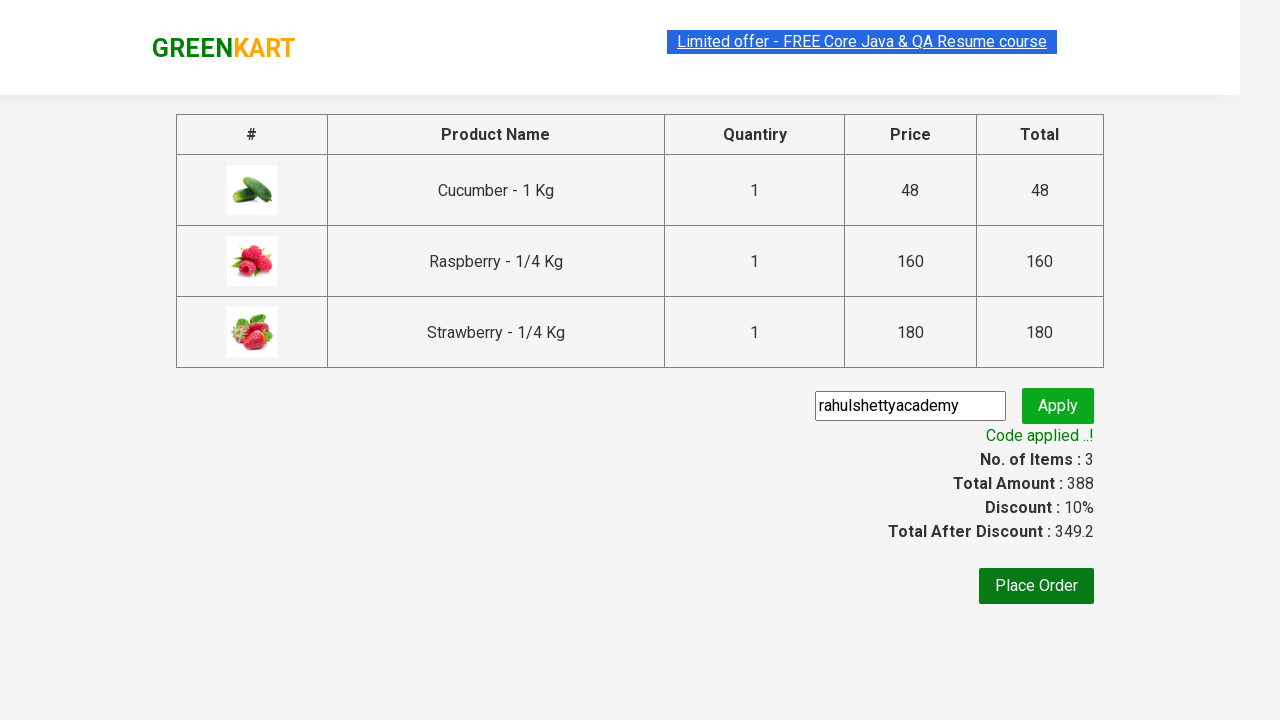

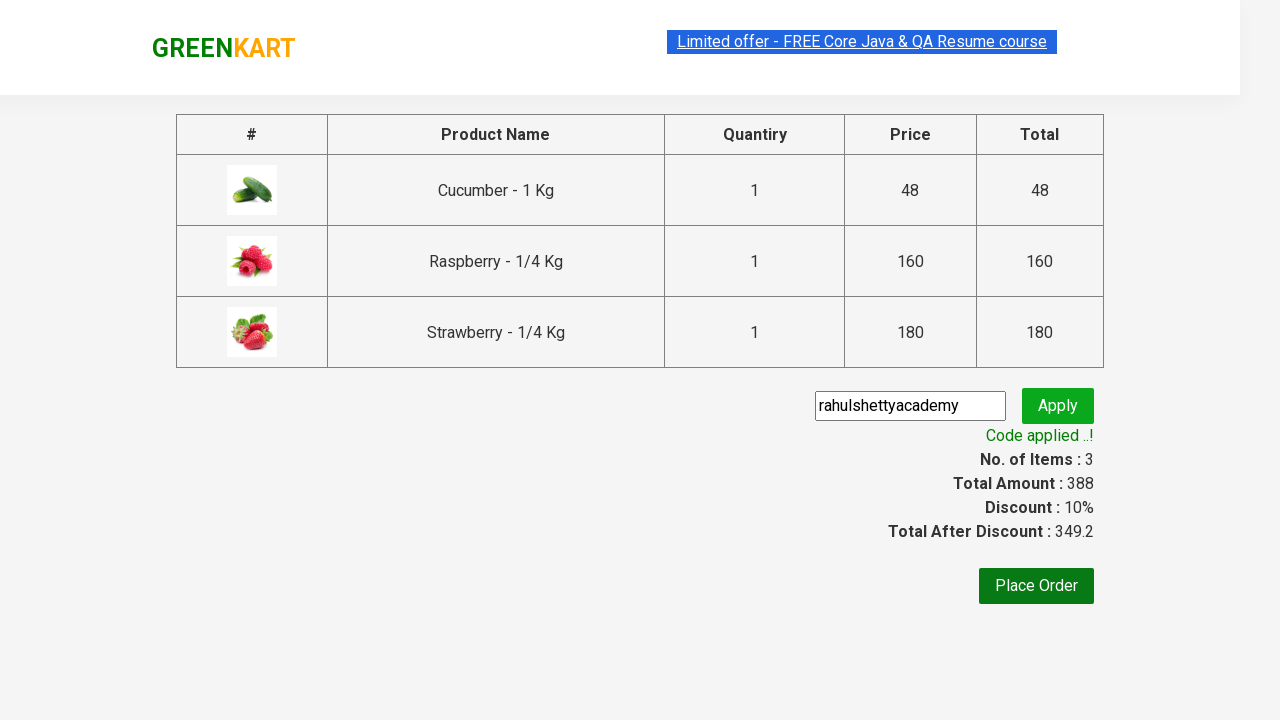